Tests that a todo item is removed if edited to an empty string

Starting URL: https://demo.playwright.dev/todomvc

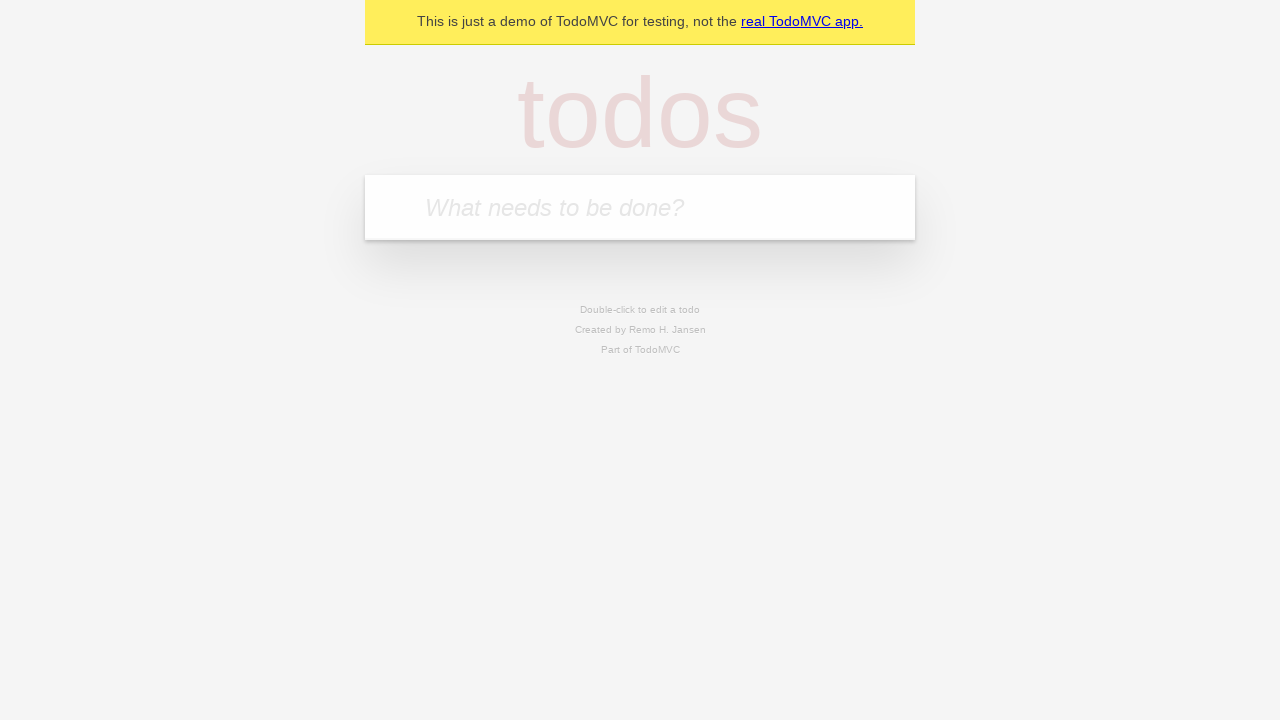

Filled new todo field with 'buy some cheese' on internal:attr=[placeholder="What needs to be done?"i]
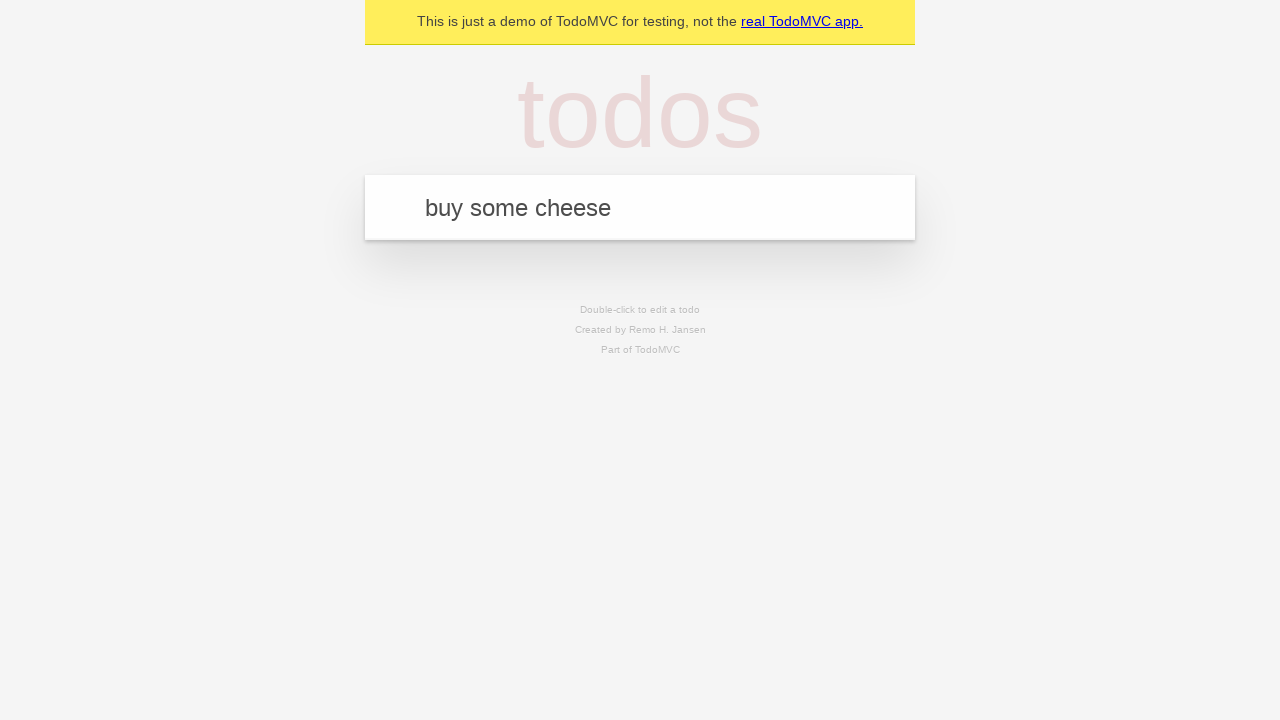

Pressed Enter to add todo item 'buy some cheese' on internal:attr=[placeholder="What needs to be done?"i]
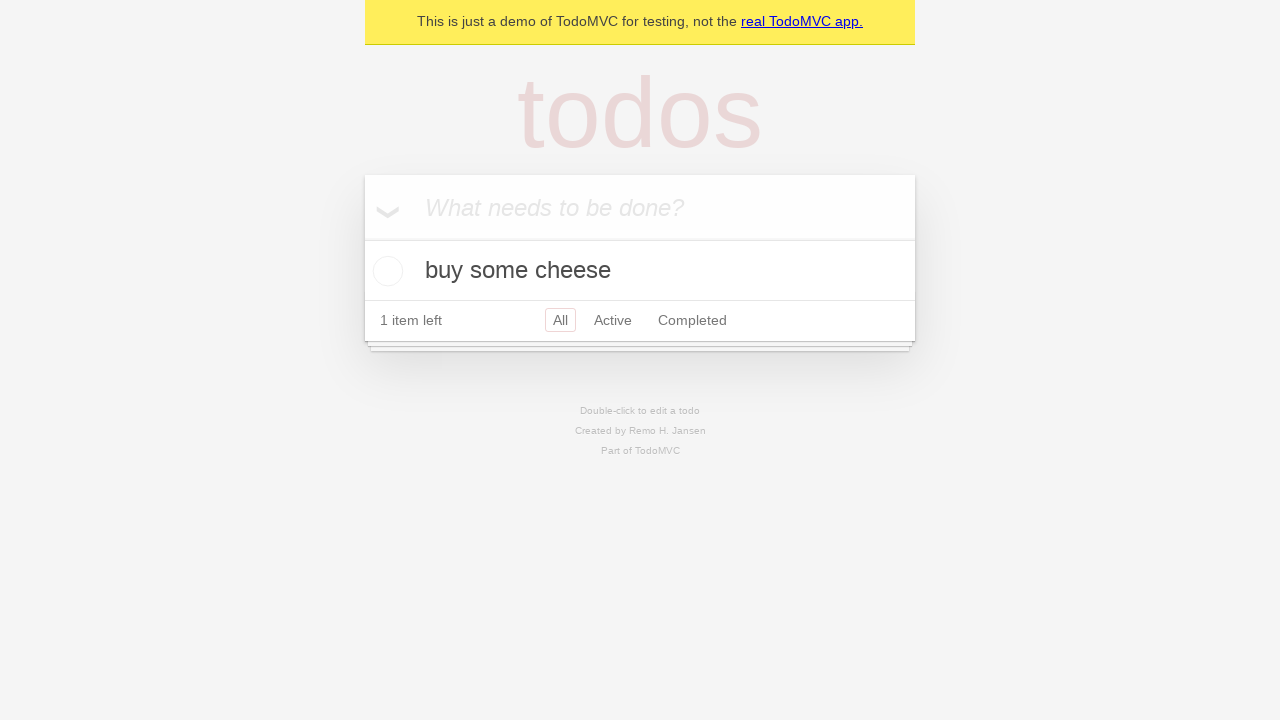

Filled new todo field with 'feed the cat' on internal:attr=[placeholder="What needs to be done?"i]
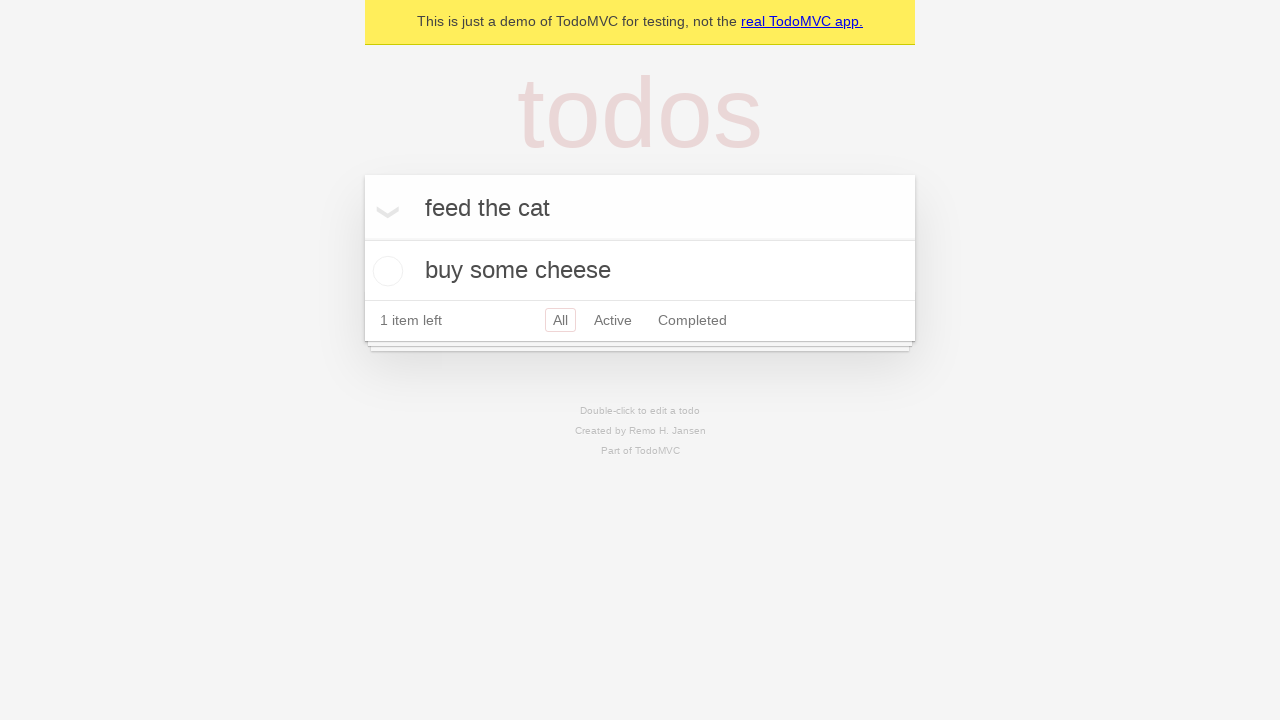

Pressed Enter to add todo item 'feed the cat' on internal:attr=[placeholder="What needs to be done?"i]
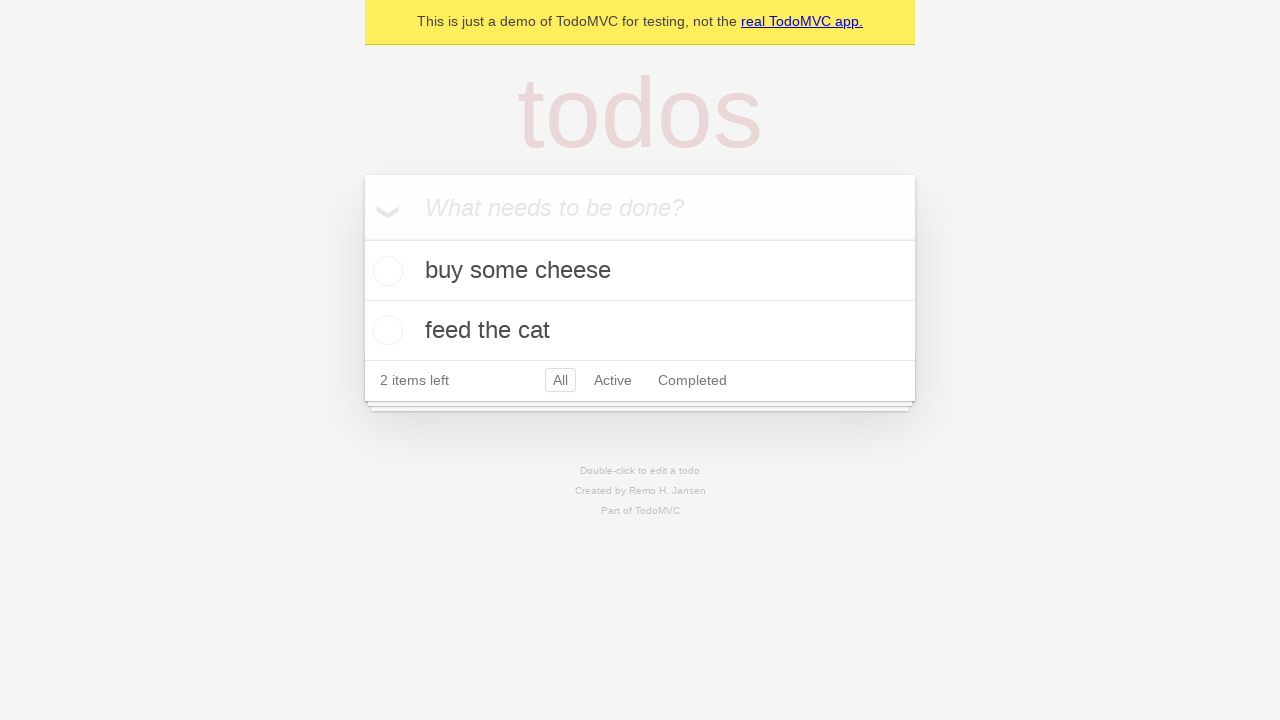

Filled new todo field with 'book a doctors appointment' on internal:attr=[placeholder="What needs to be done?"i]
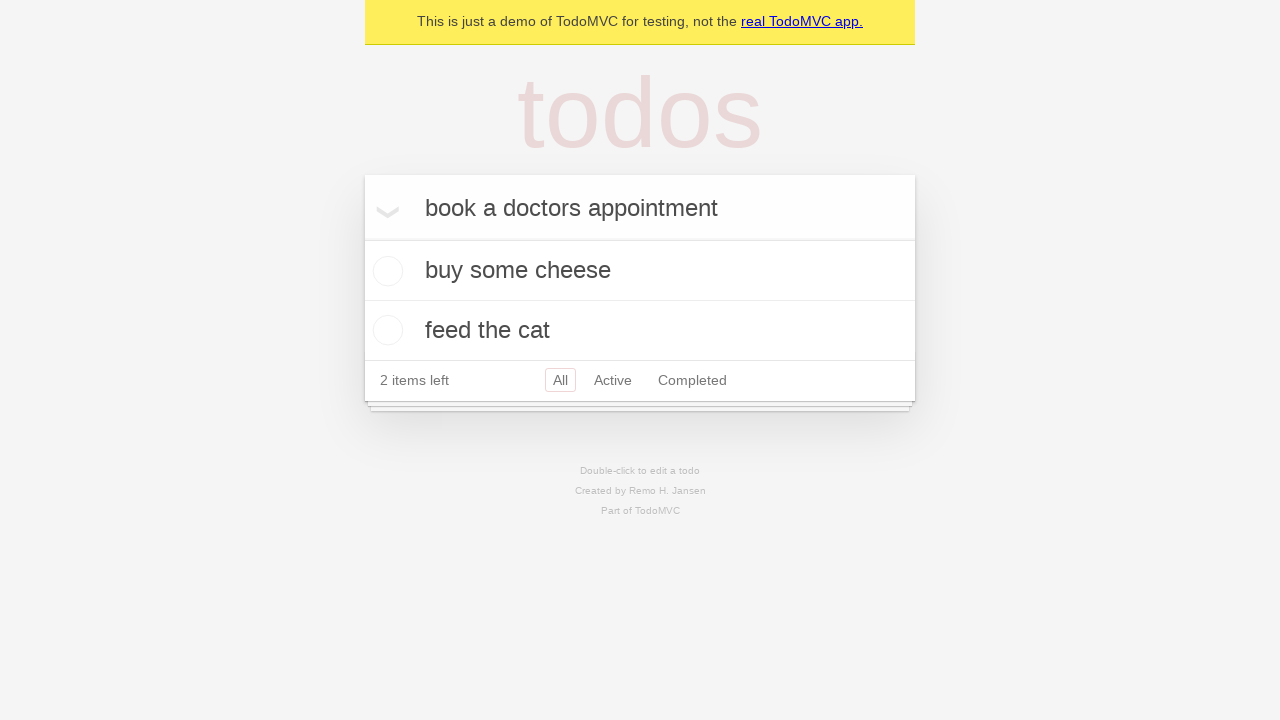

Pressed Enter to add todo item 'book a doctors appointment' on internal:attr=[placeholder="What needs to be done?"i]
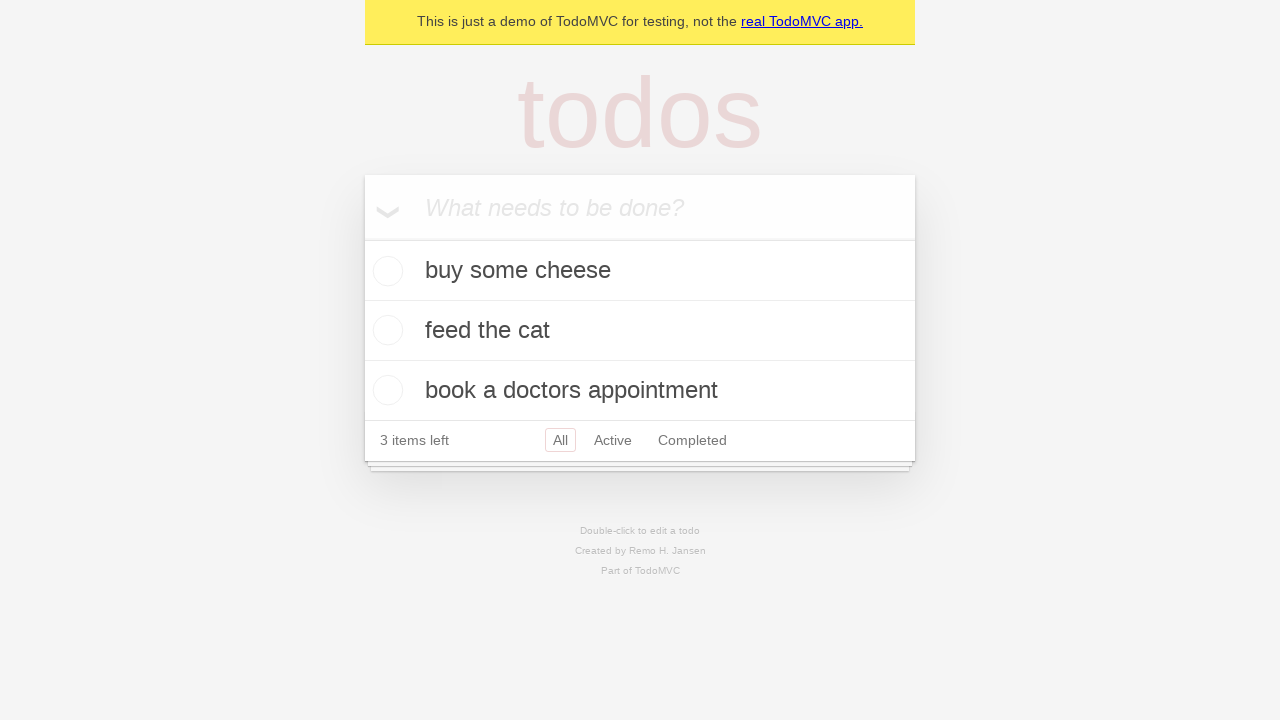

Waited for all 3 todo items to be added
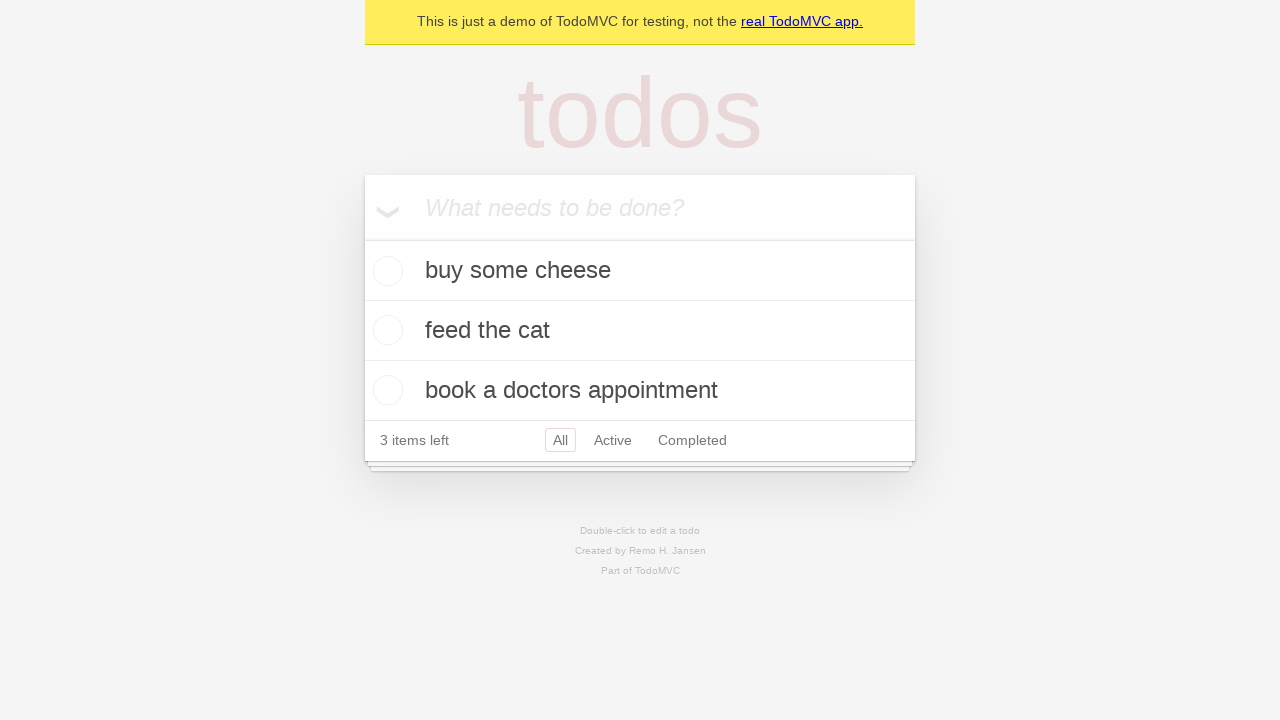

Double-clicked on the second todo item to enter edit mode at (640, 331) on internal:testid=[data-testid="todo-item"s] >> nth=1
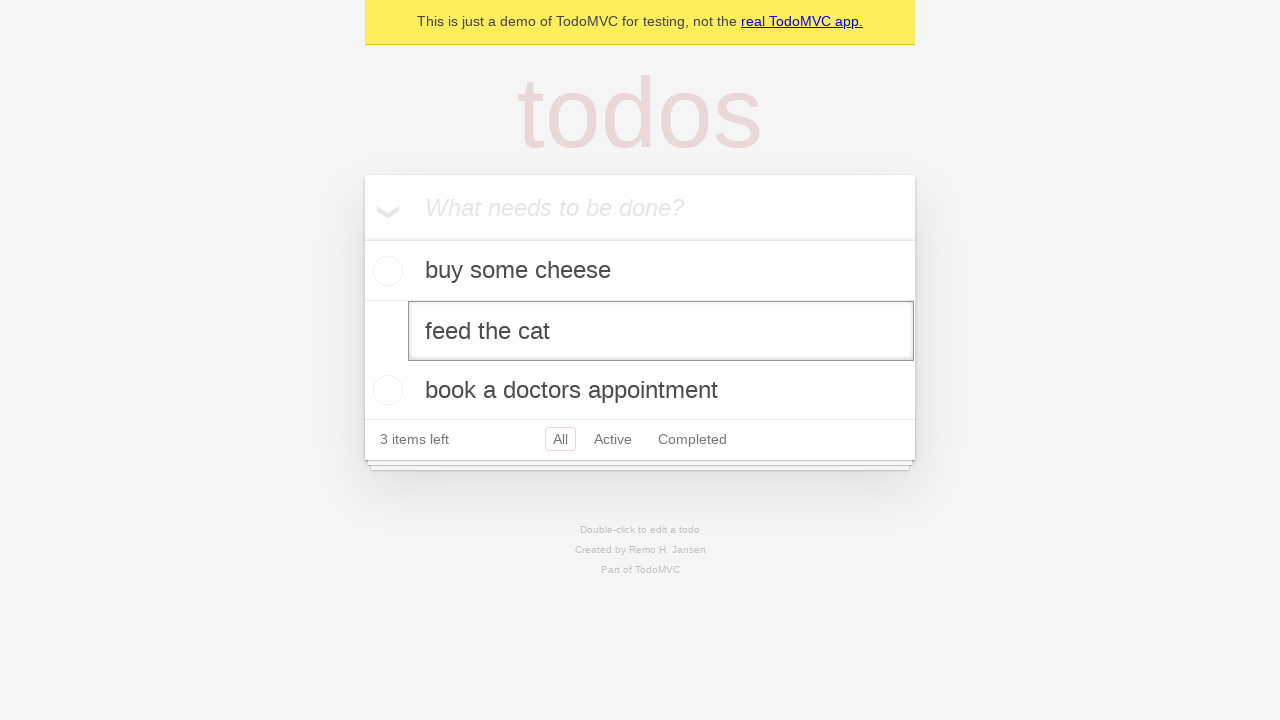

Cleared the edit field by filling it with empty string on internal:testid=[data-testid="todo-item"s] >> nth=1 >> internal:role=textbox[nam
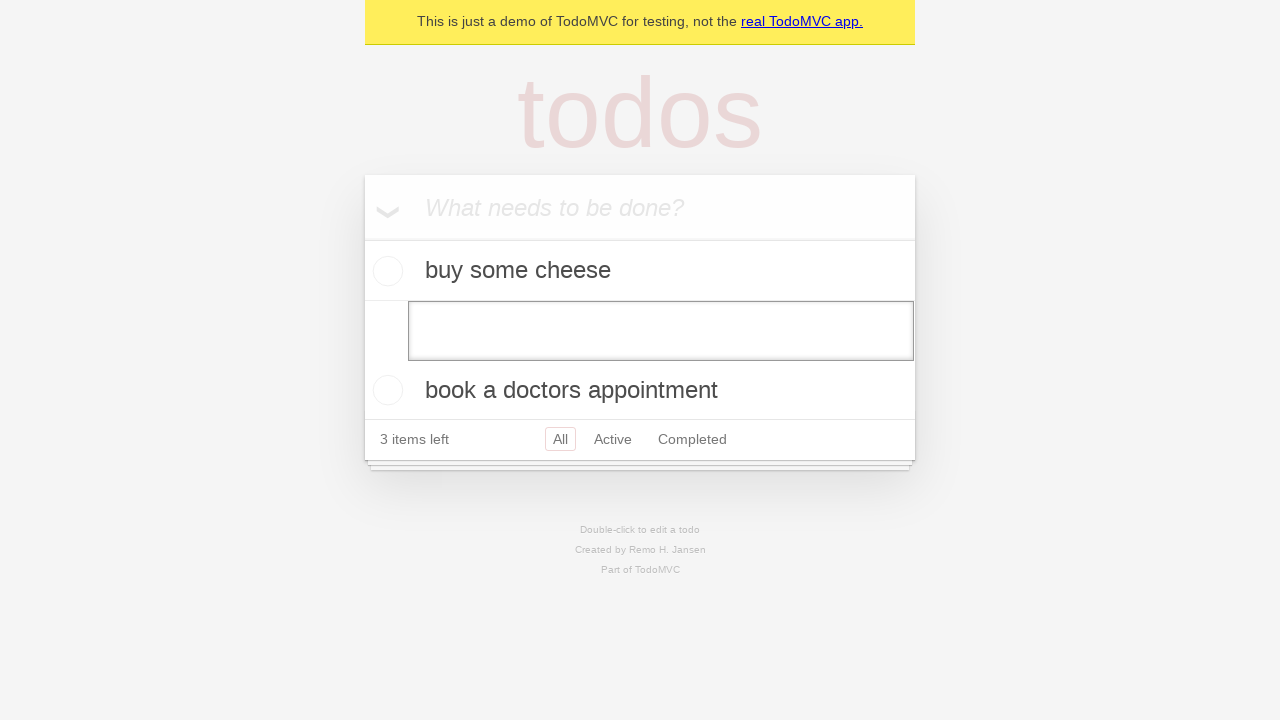

Pressed Enter to confirm the empty edit, triggering item removal on internal:testid=[data-testid="todo-item"s] >> nth=1 >> internal:role=textbox[nam
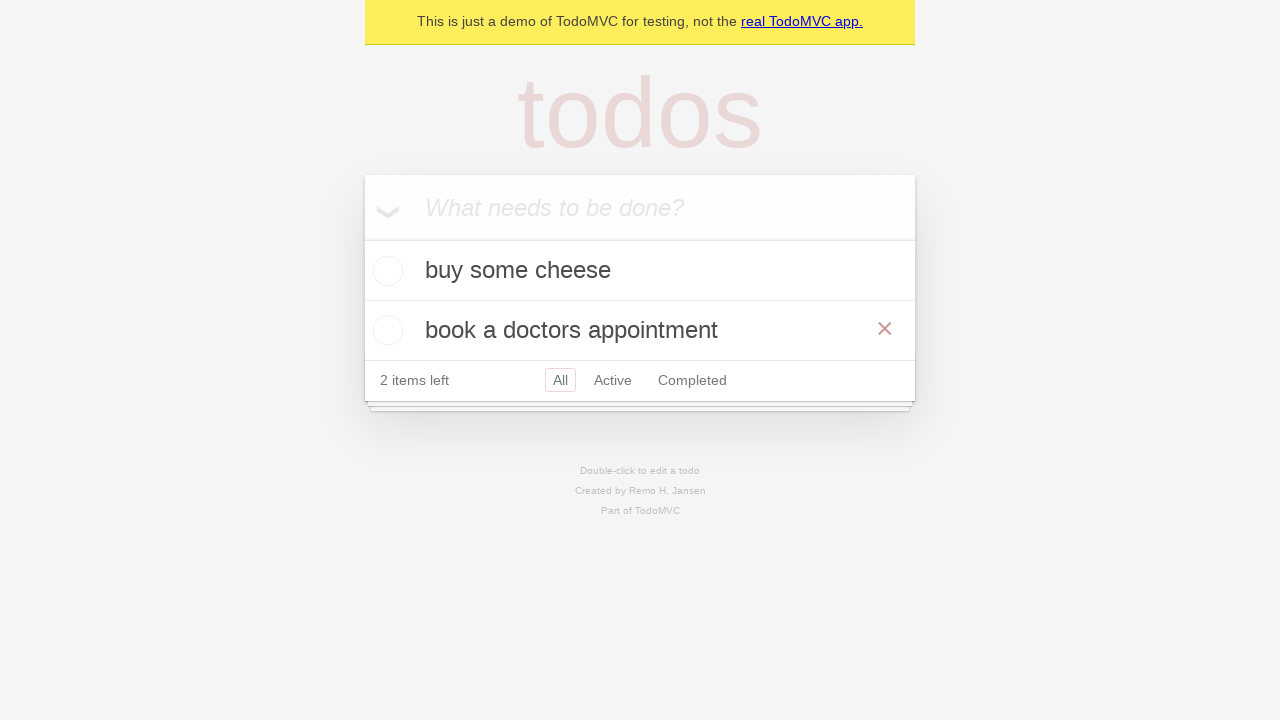

Verified that the edited todo item was removed (2 items remaining)
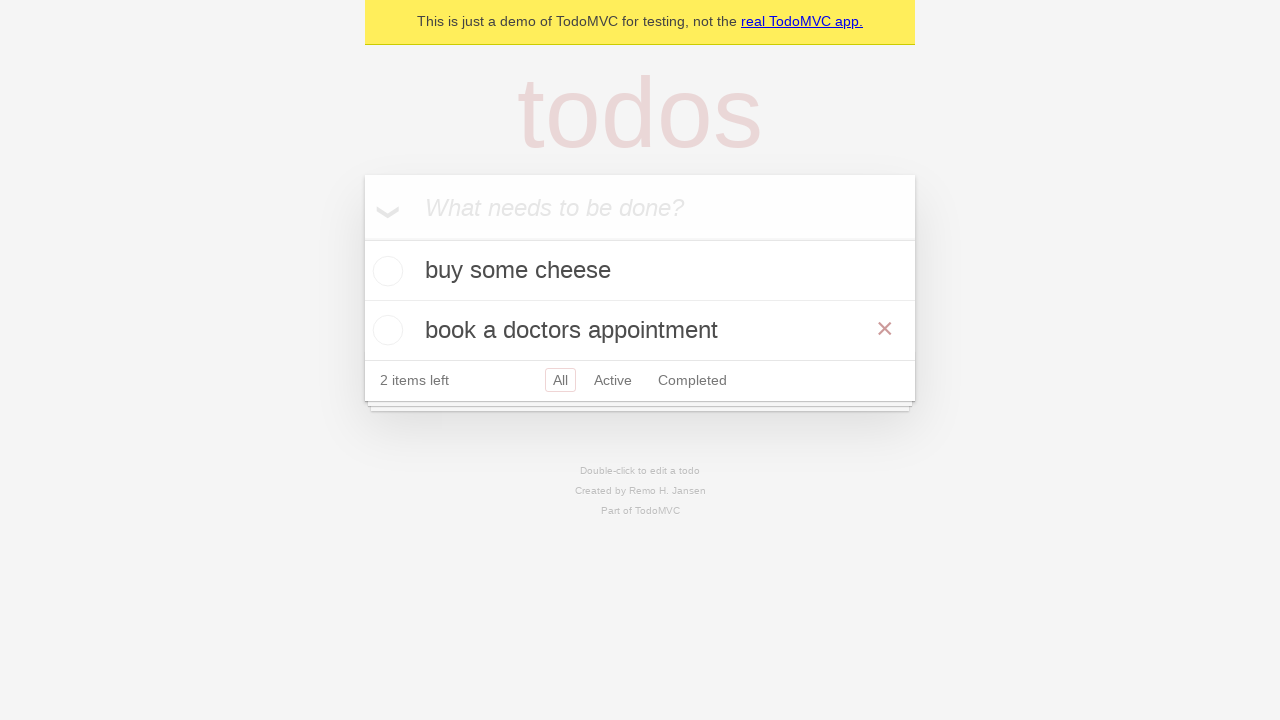

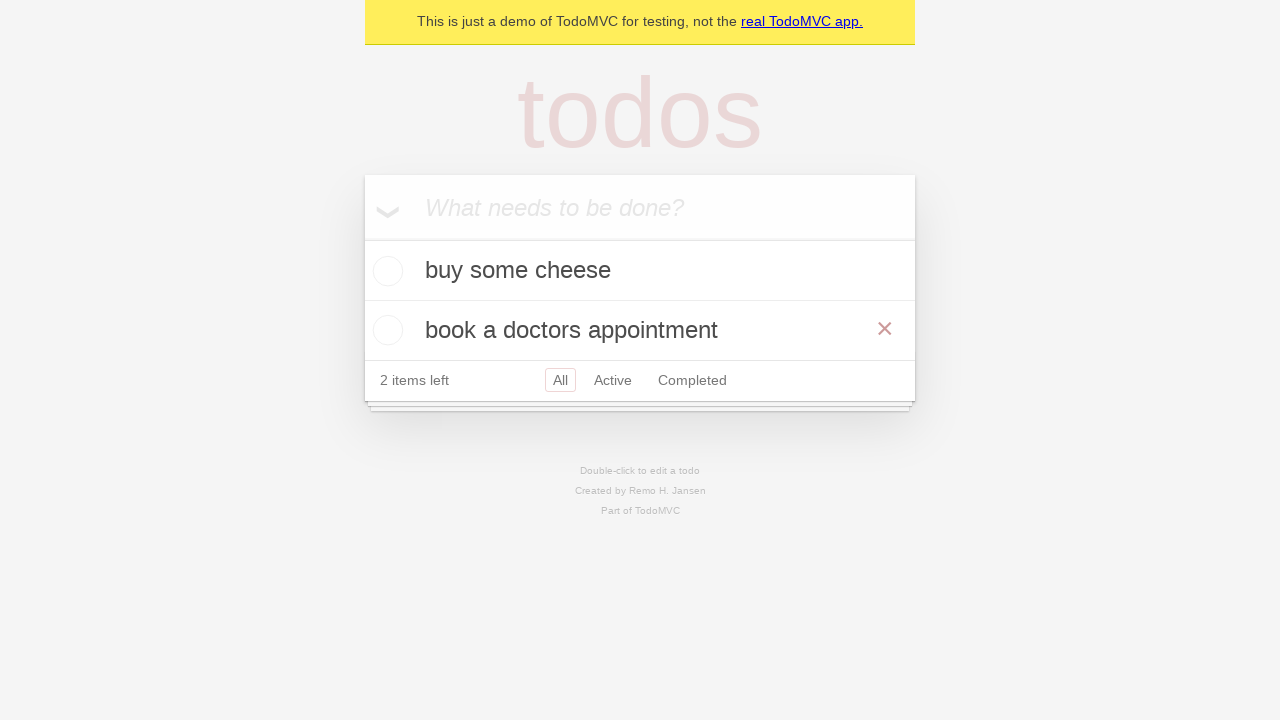